Tests navigation between GitHub and Hepsiburada websites, verifies that Hepsiburada's title and URL contain "burada", then navigates back to GitHub and refreshes the page

Starting URL: https://github.com/

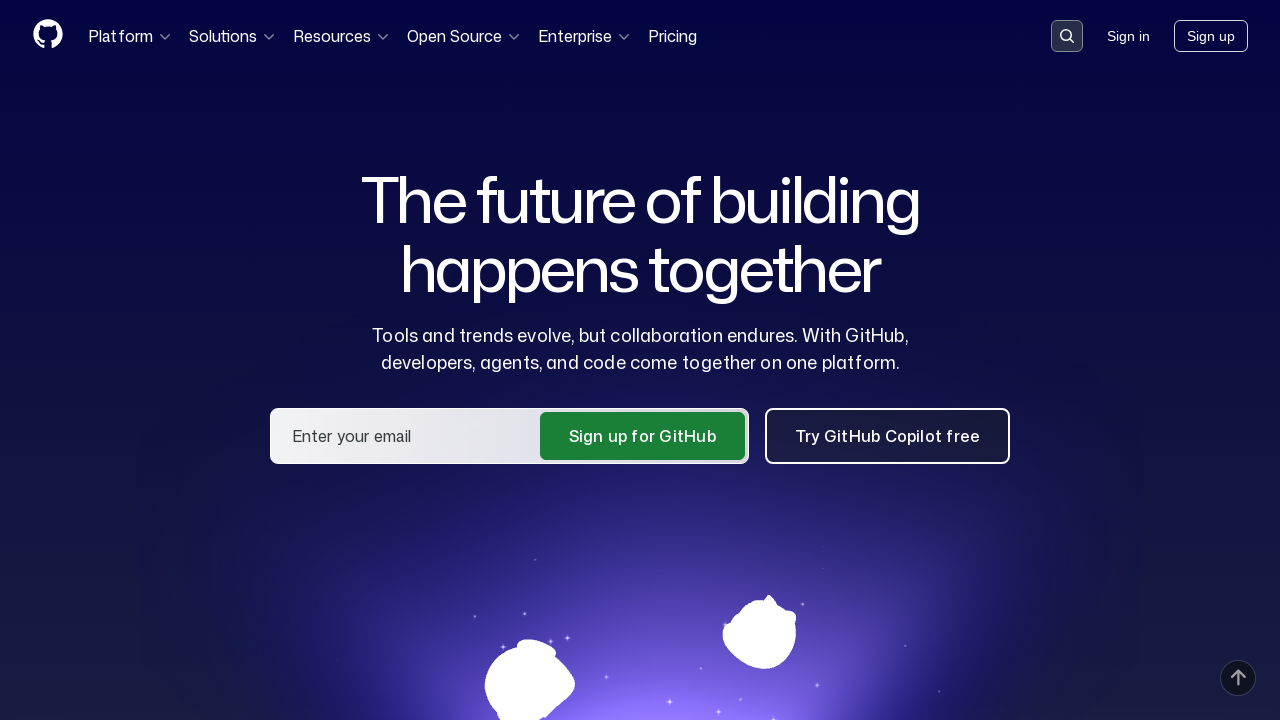

Navigated to Hepsiburada website
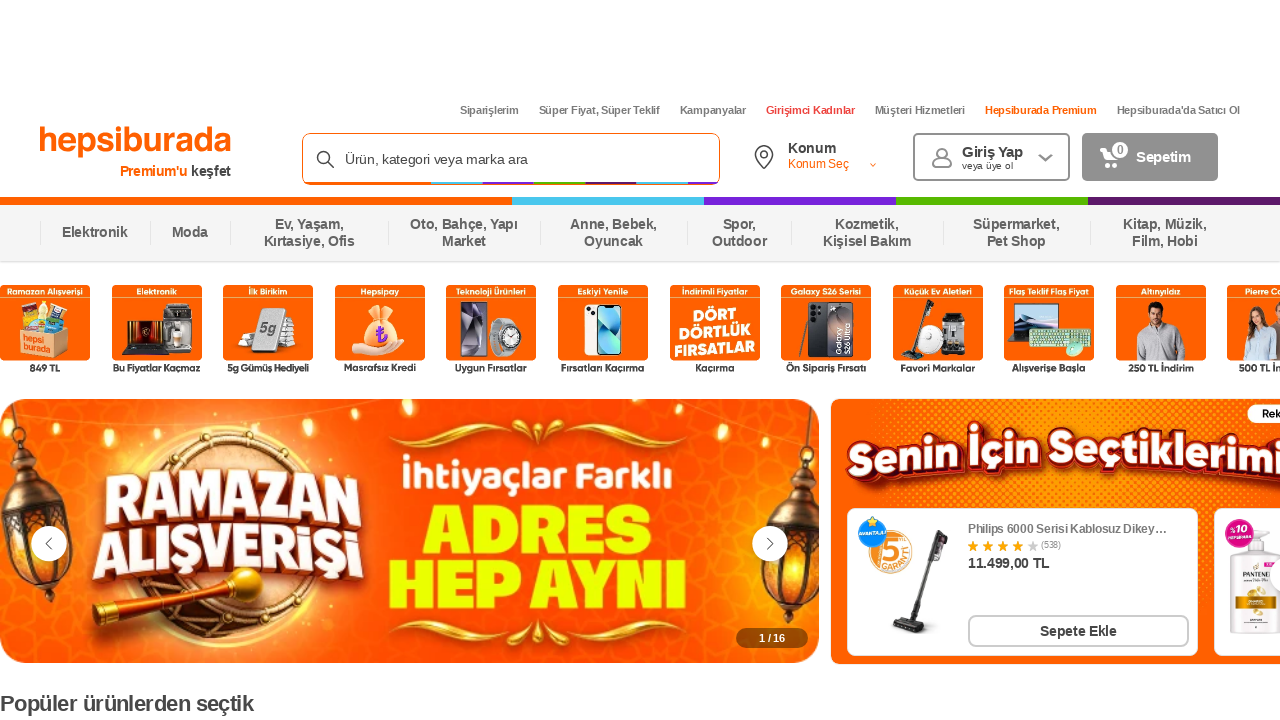

Retrieved page title
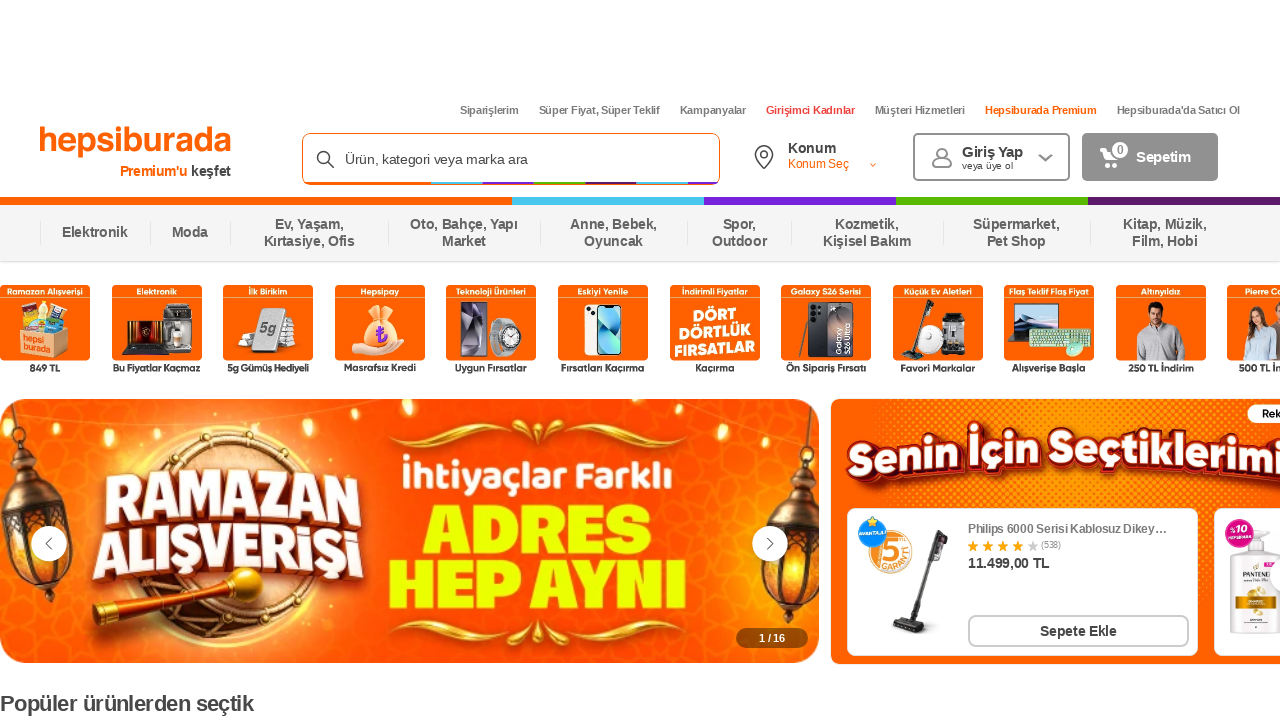

Retrieved page URL
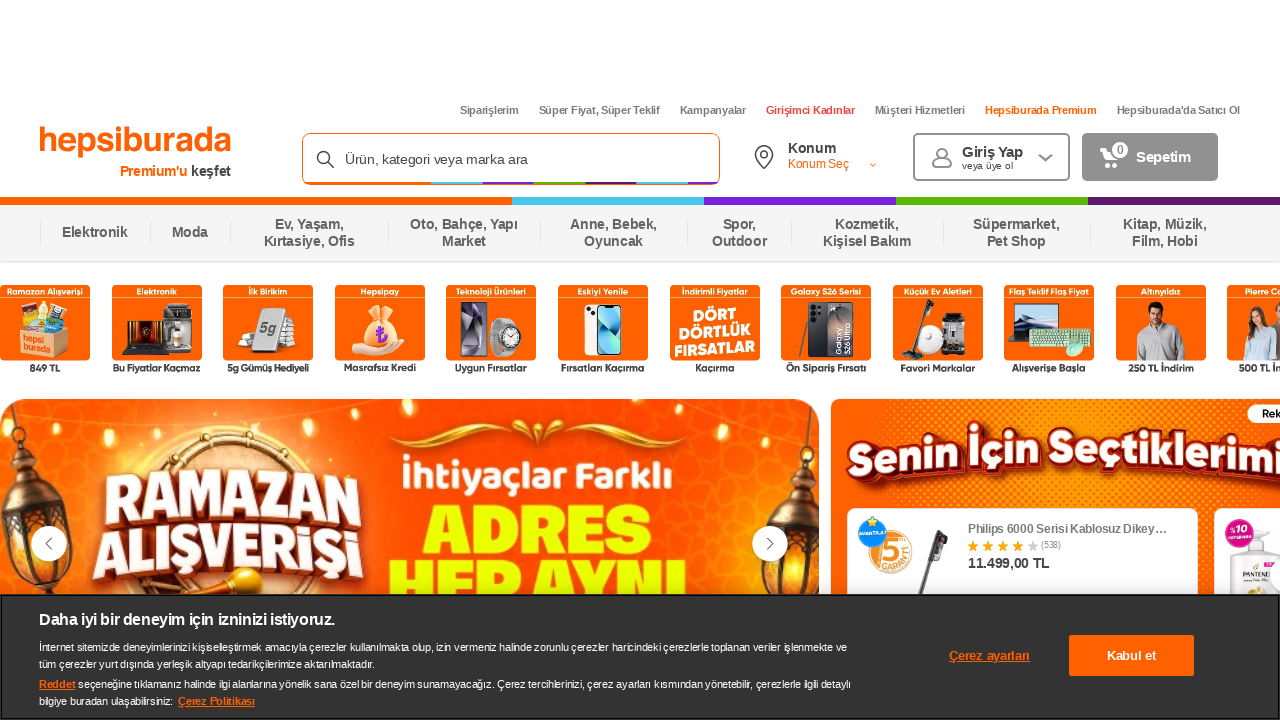

Verified that page title contains 'burada'
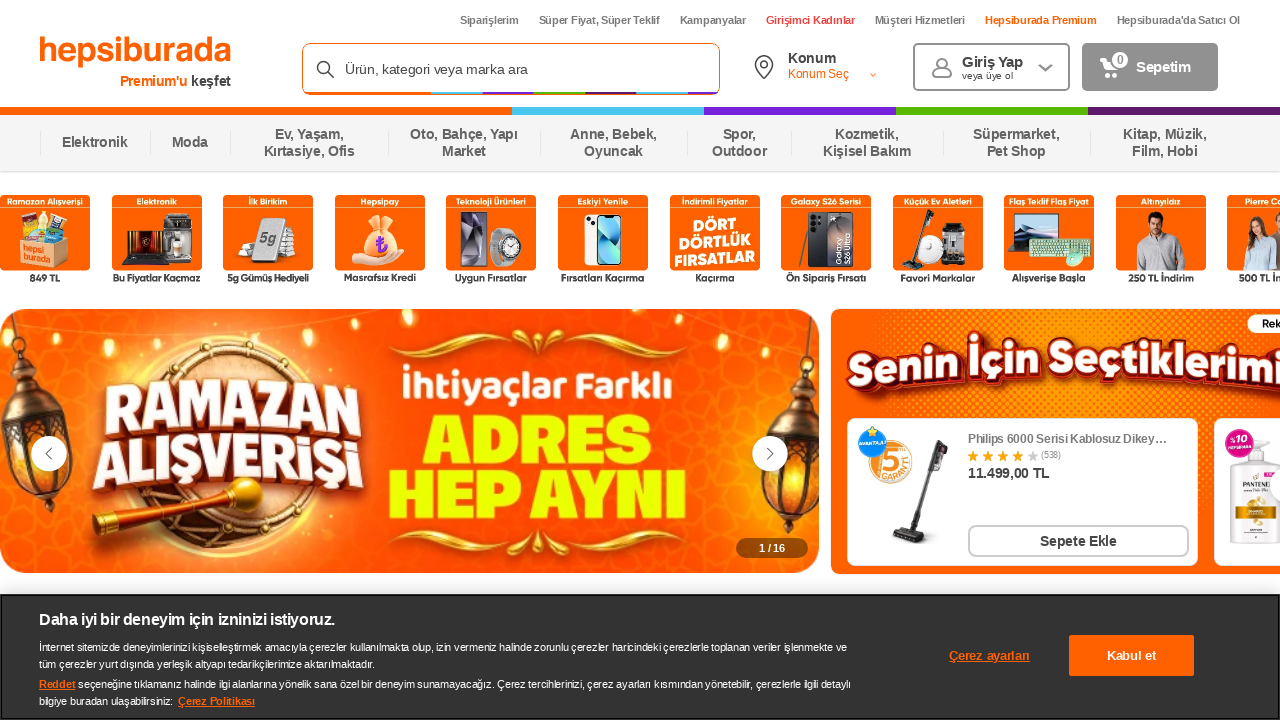

Verified that page URL contains 'burada'
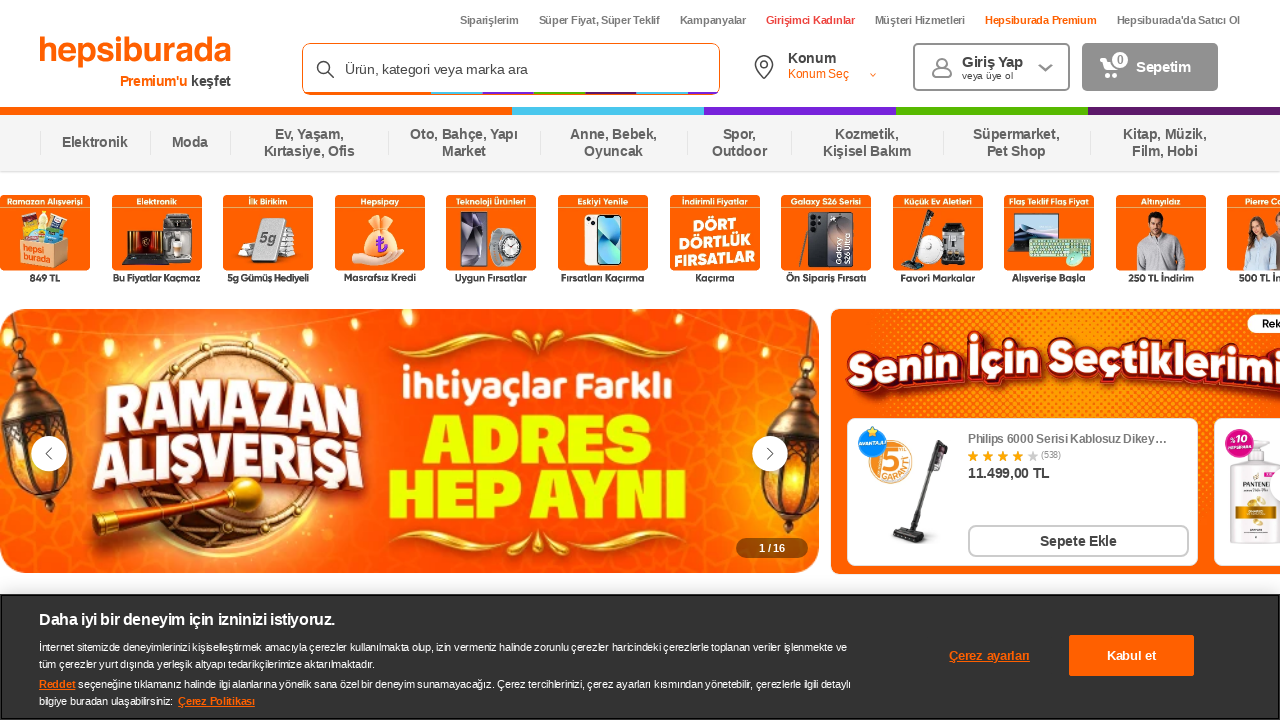

Navigated back to previous page
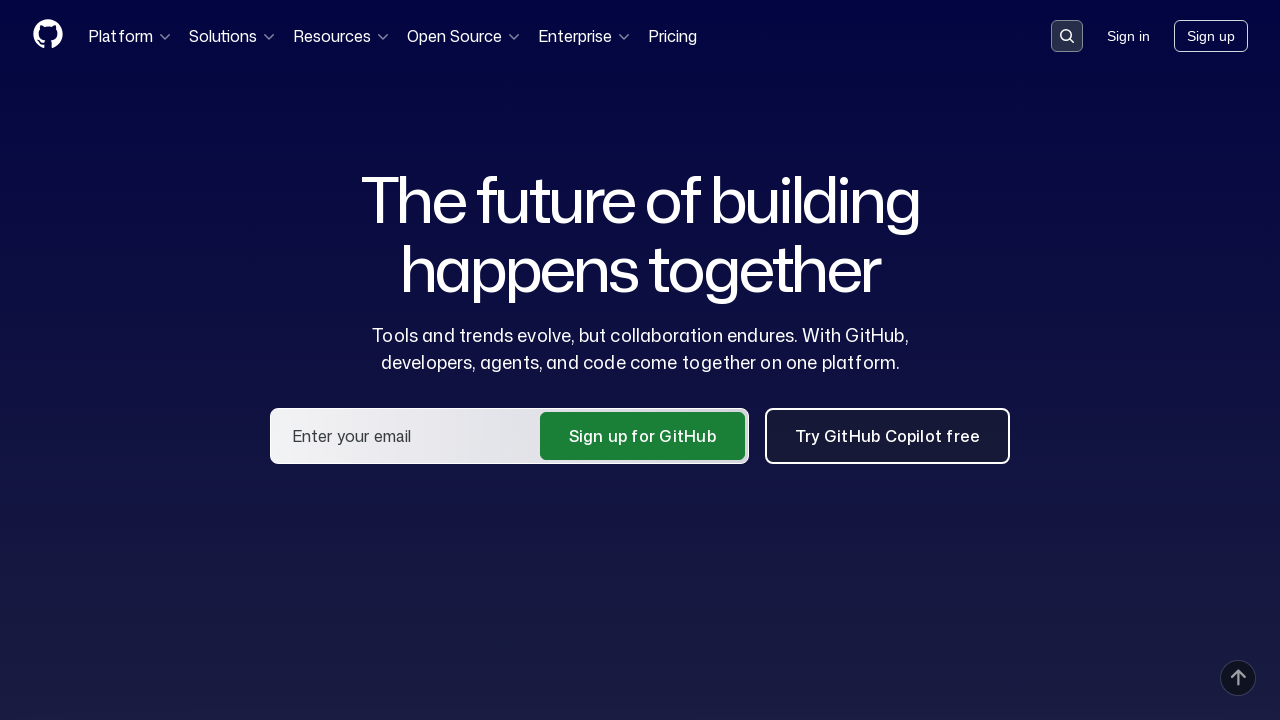

Refreshed the GitHub page
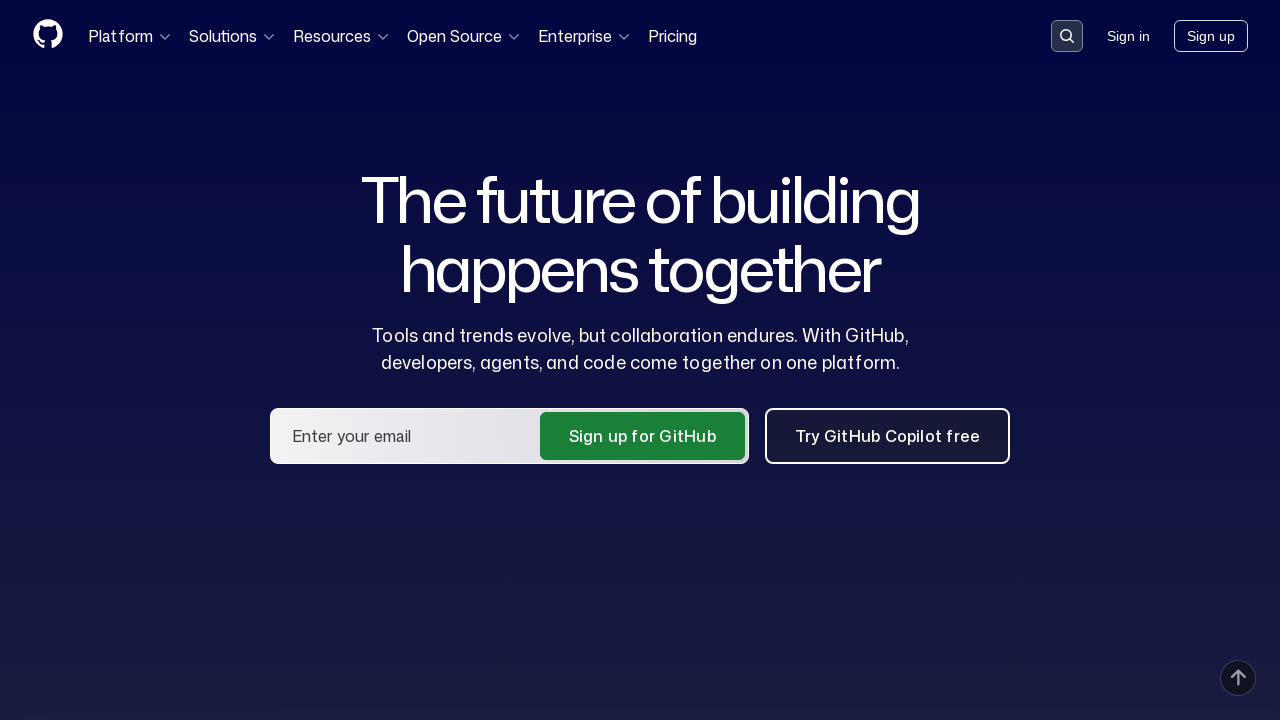

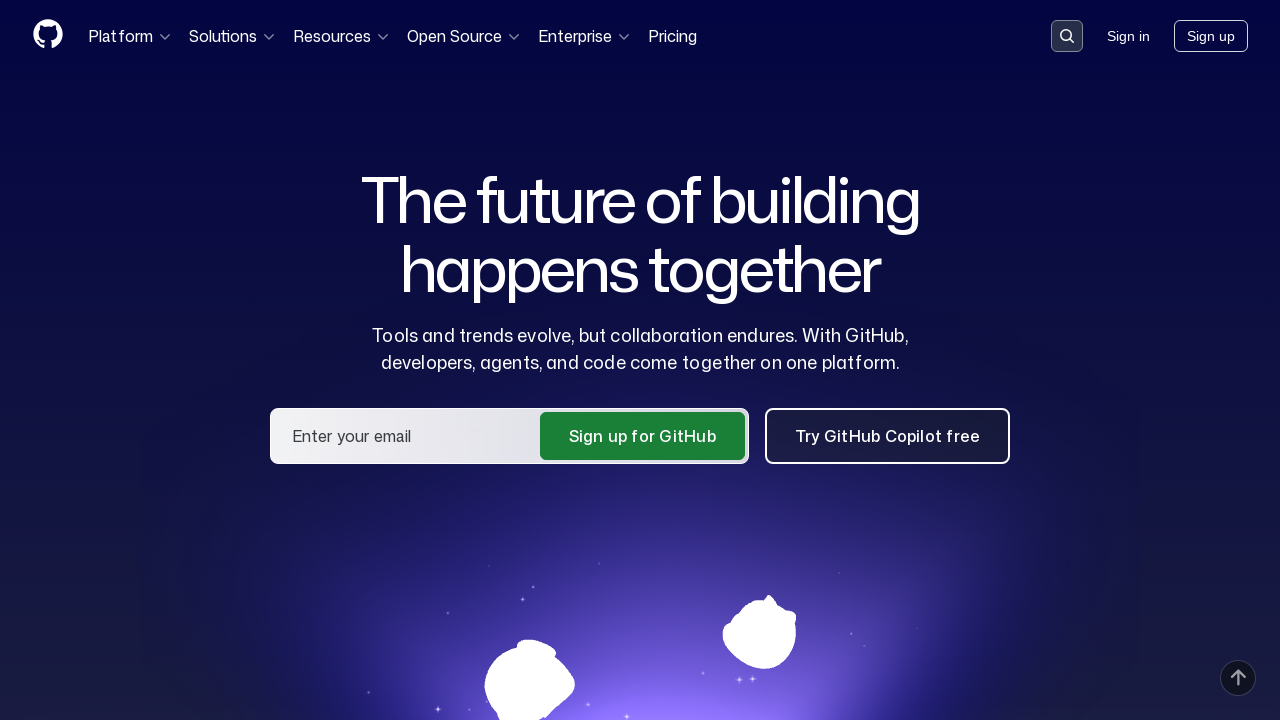